Tests dropdown selection functionality by selecting an option from a dropdown list and verifying the selected option.

Starting URL: http://the-internet.herokuapp.com/dropdown

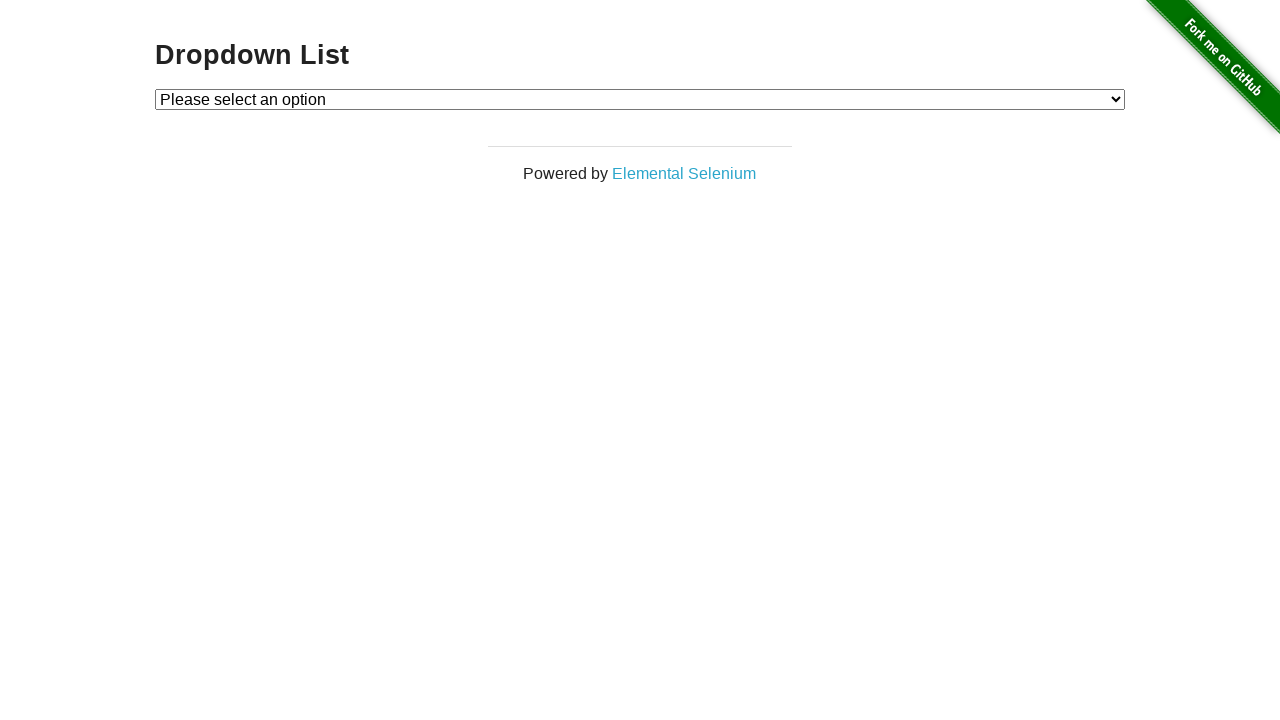

Selected option at index 1 from dropdown on #dropdown
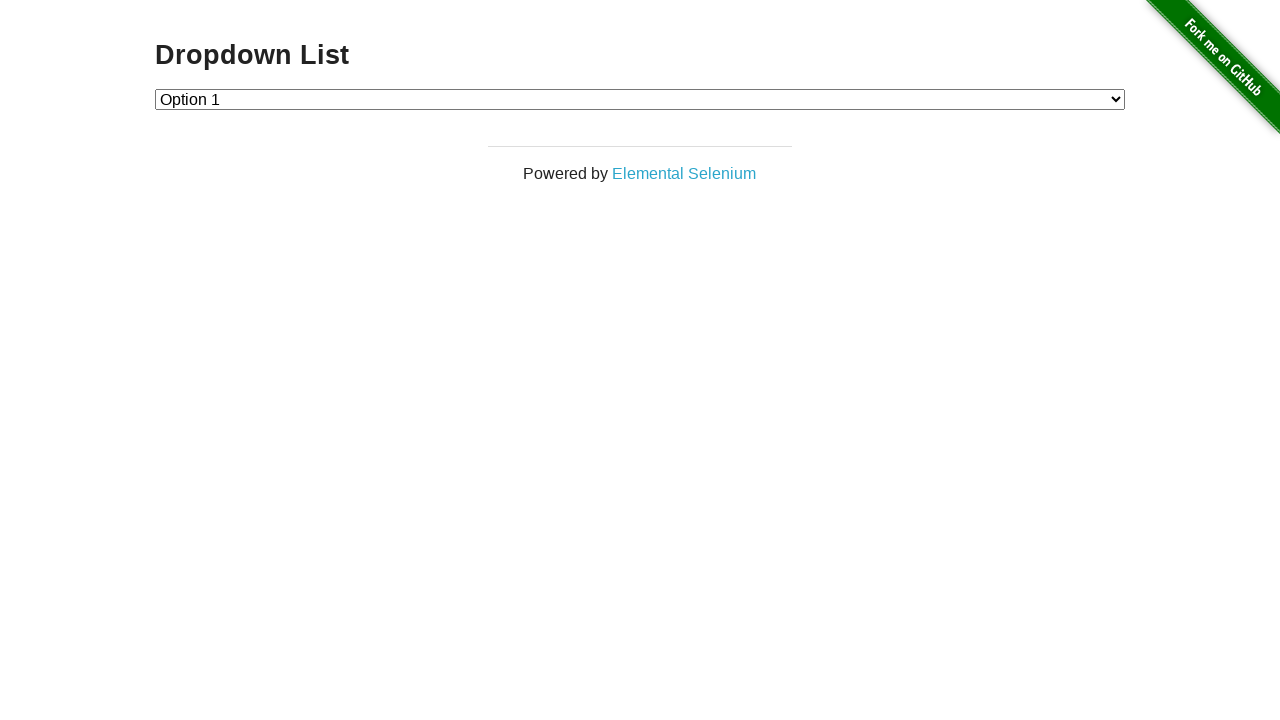

Waited 500ms for selection to register
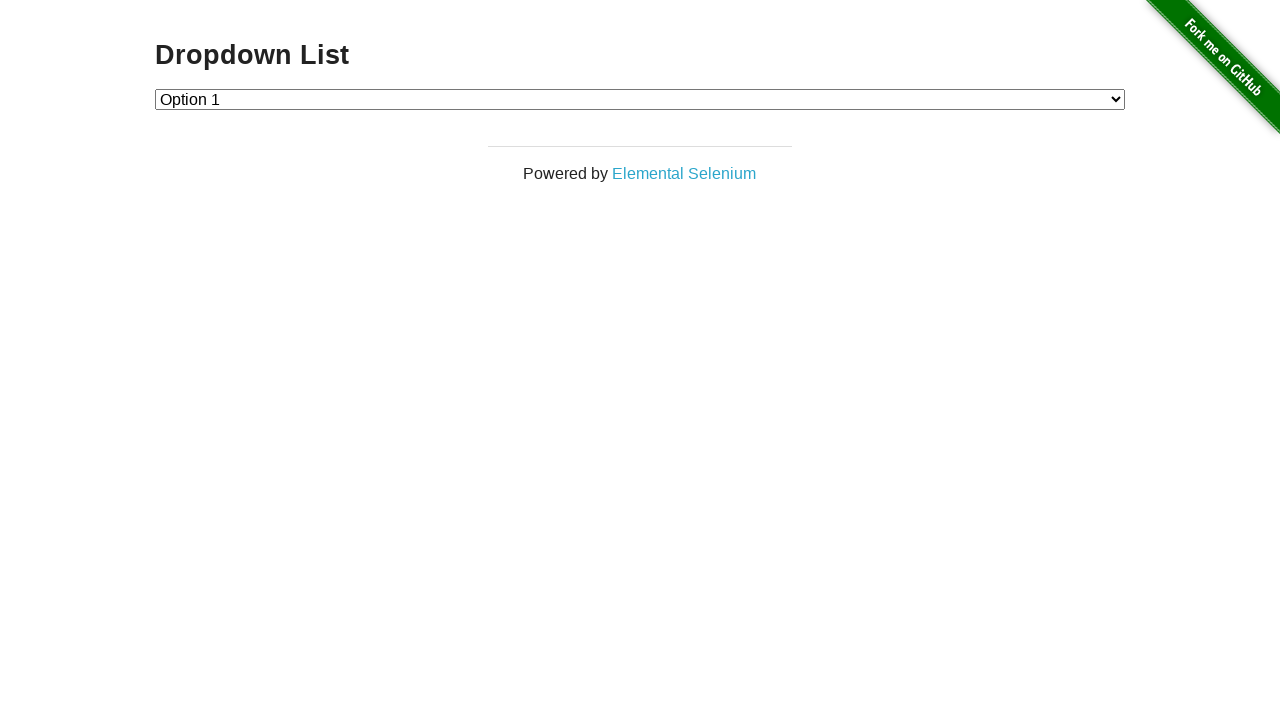

Verified dropdown selection: '1'
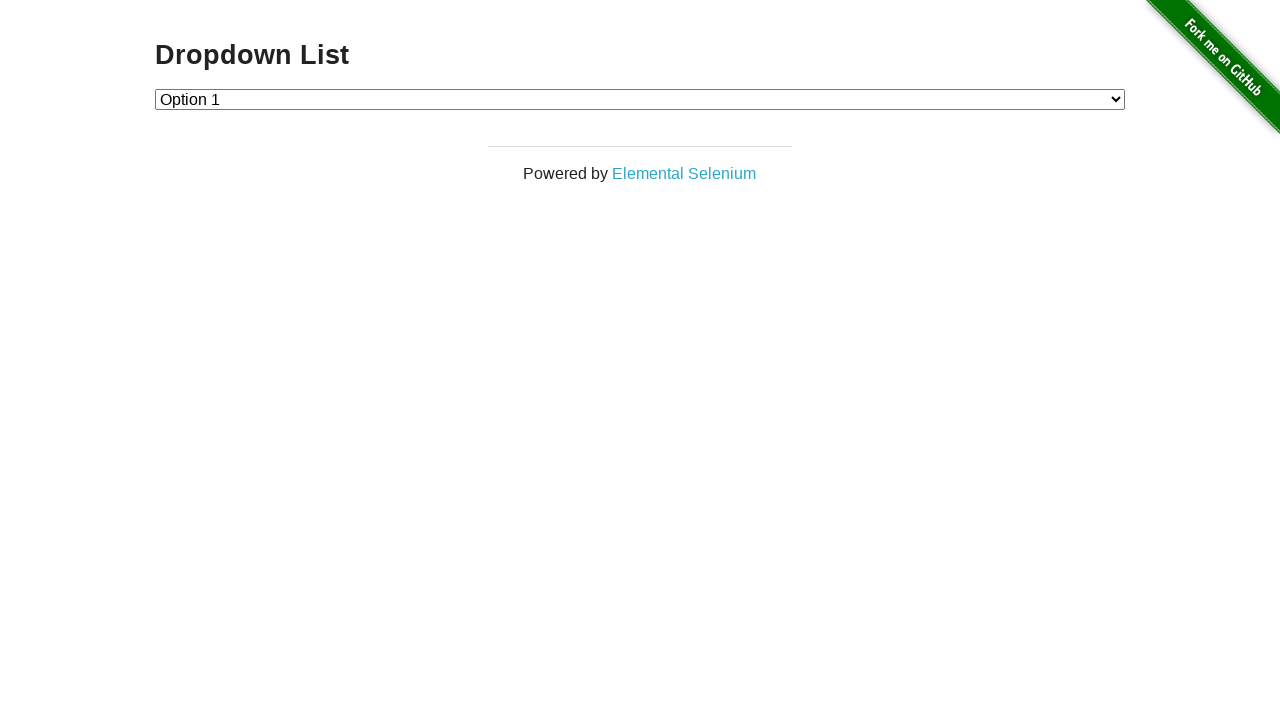

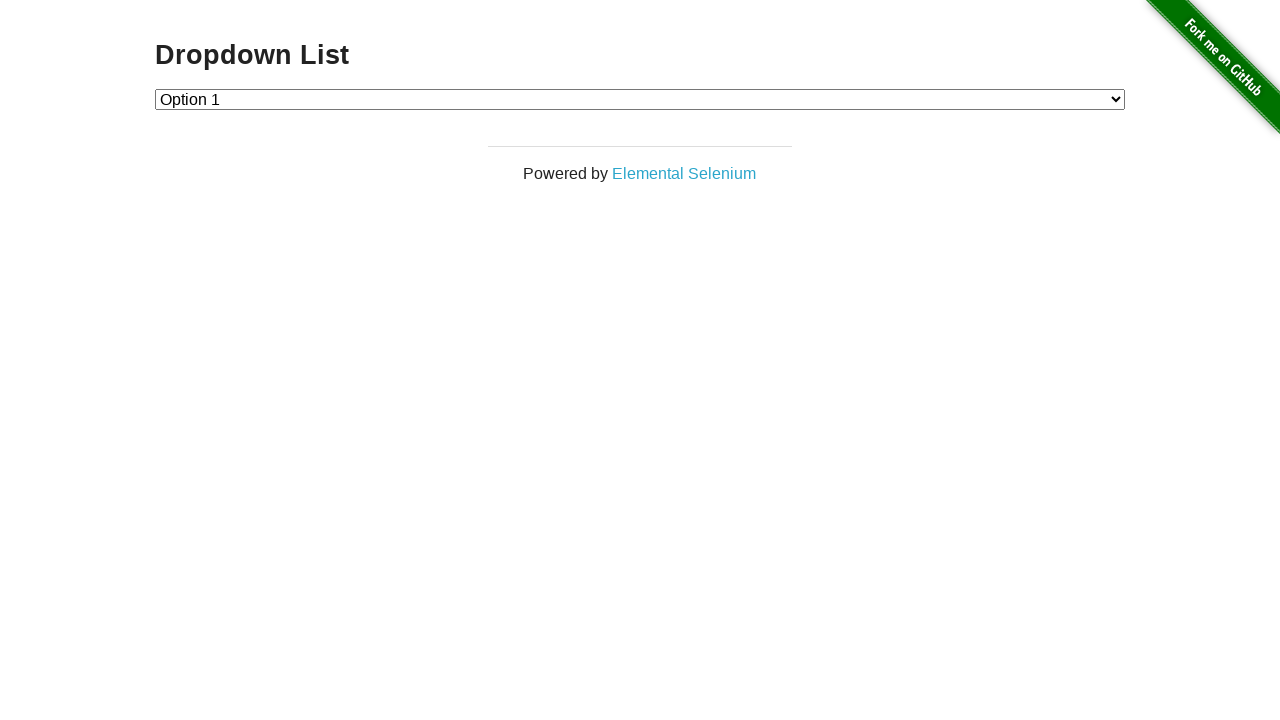